Tests the product search functionality on a practice e-commerce site by typing a search query and verifying the correct number of products are displayed

Starting URL: https://rahulshettyacademy.com/seleniumPractise/#/

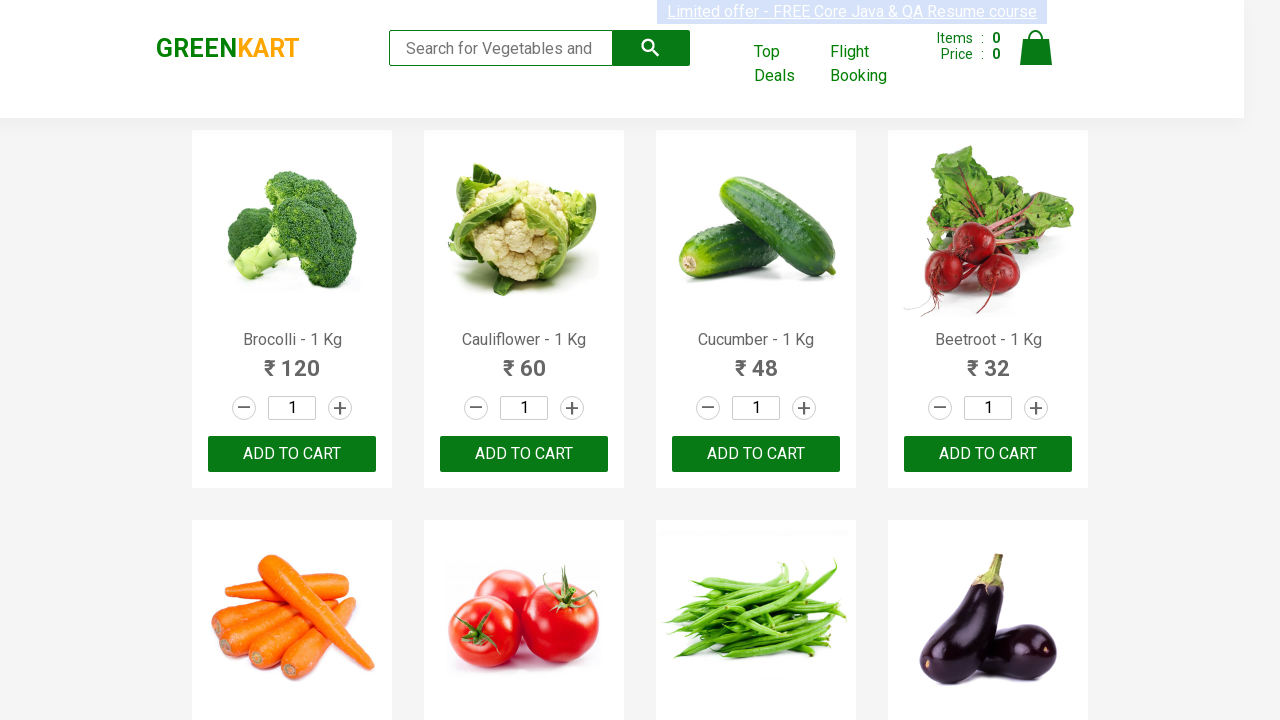

Filled search field with 'ca' on .search-keyword
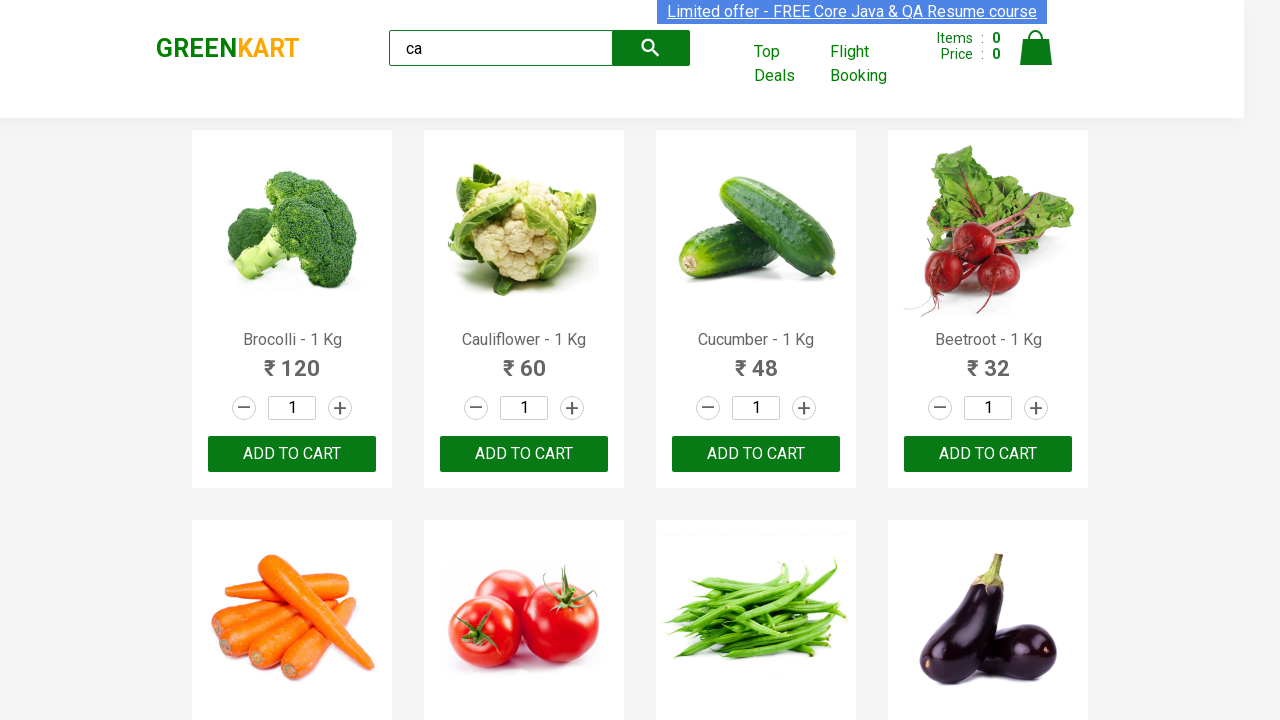

Waited 2000ms for search results to filter
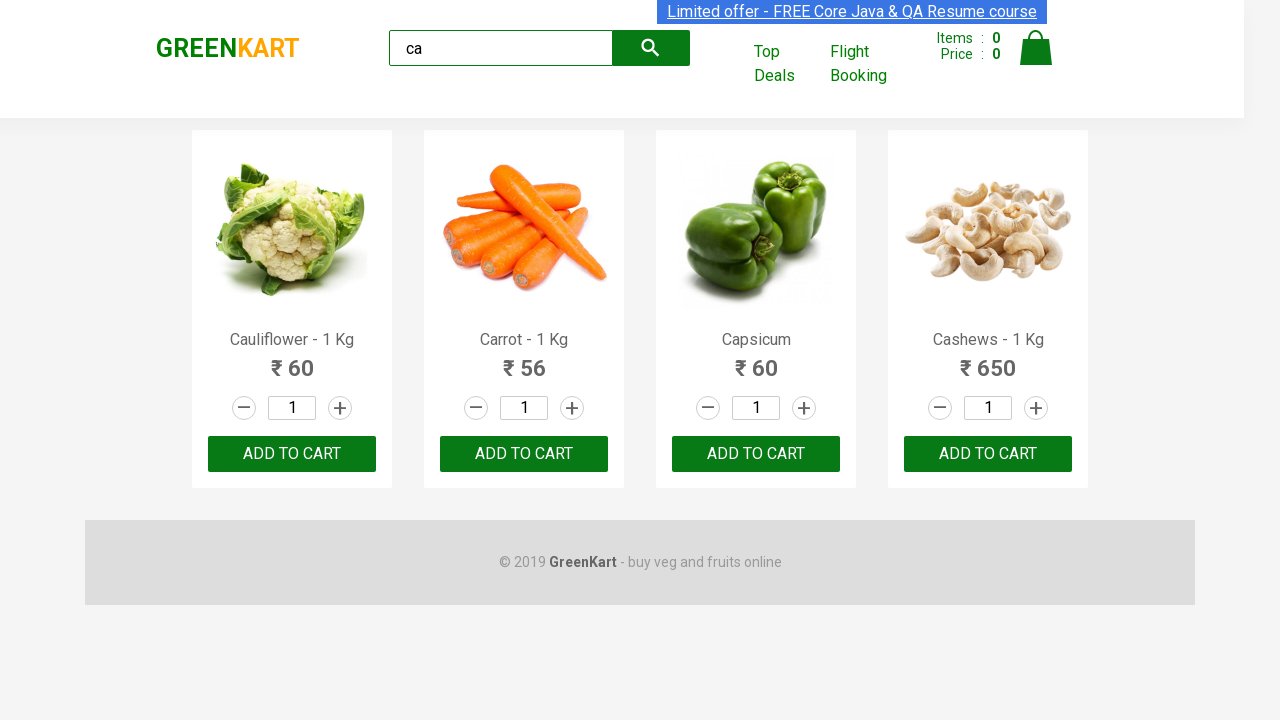

Verified 4 products are displayed in search results
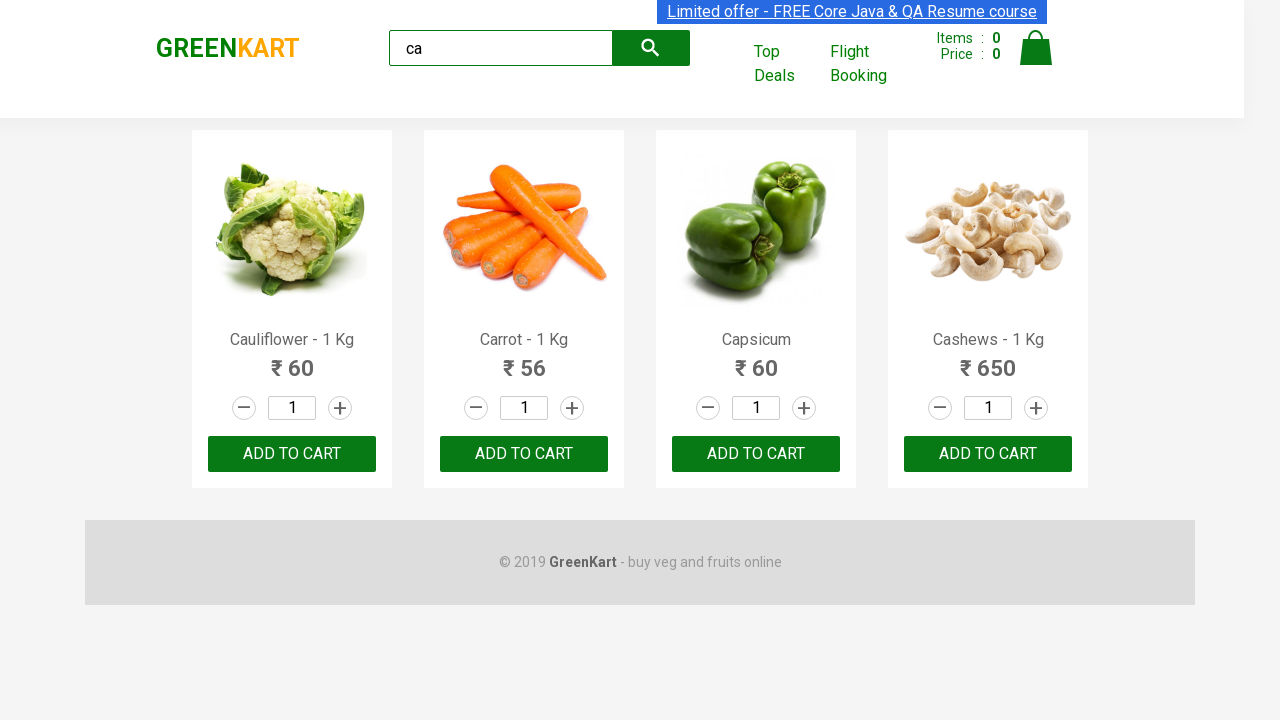

Verified 4 products are visible
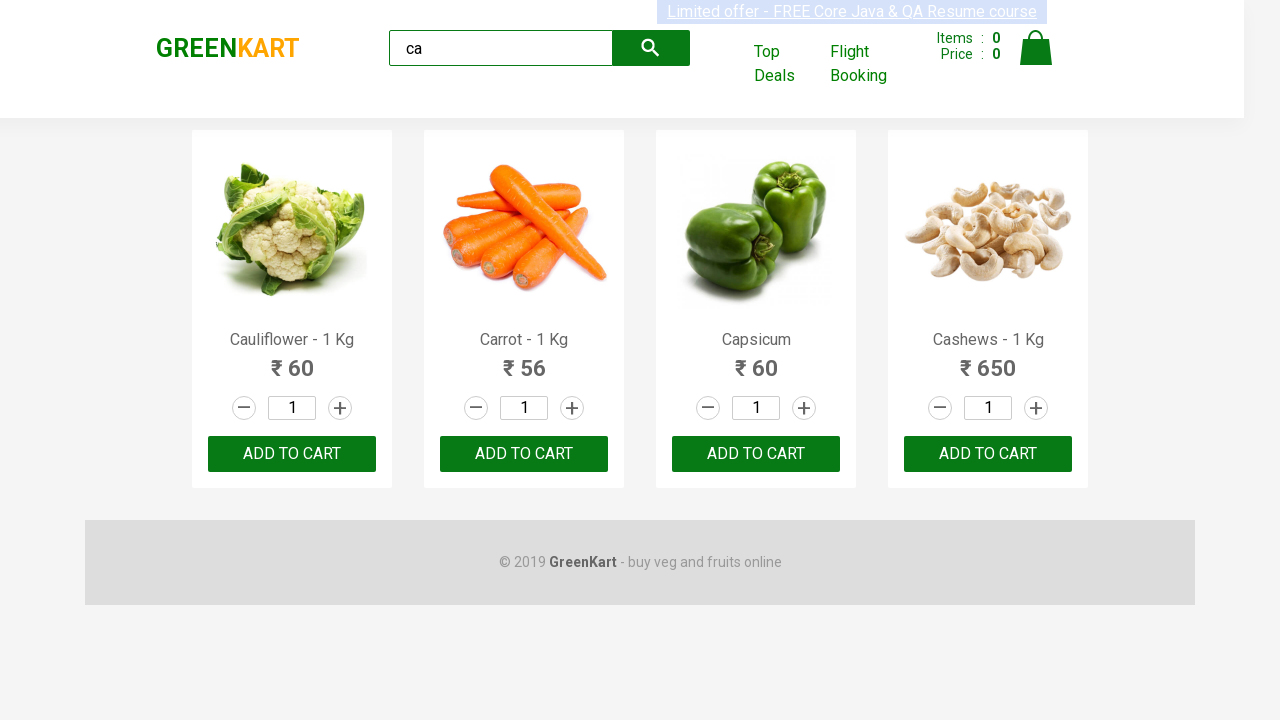

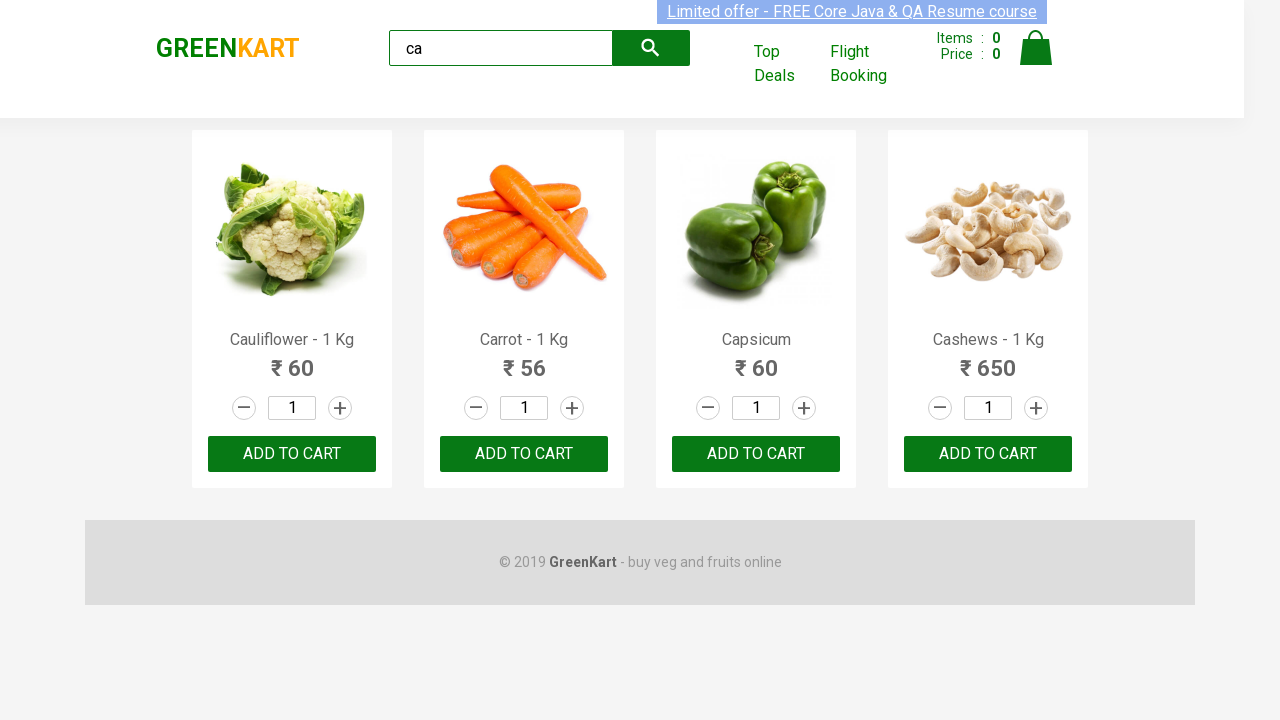